Navigates to Paytm homepage and maximizes the browser window to verify the page loads correctly

Starting URL: https://paytm.com/

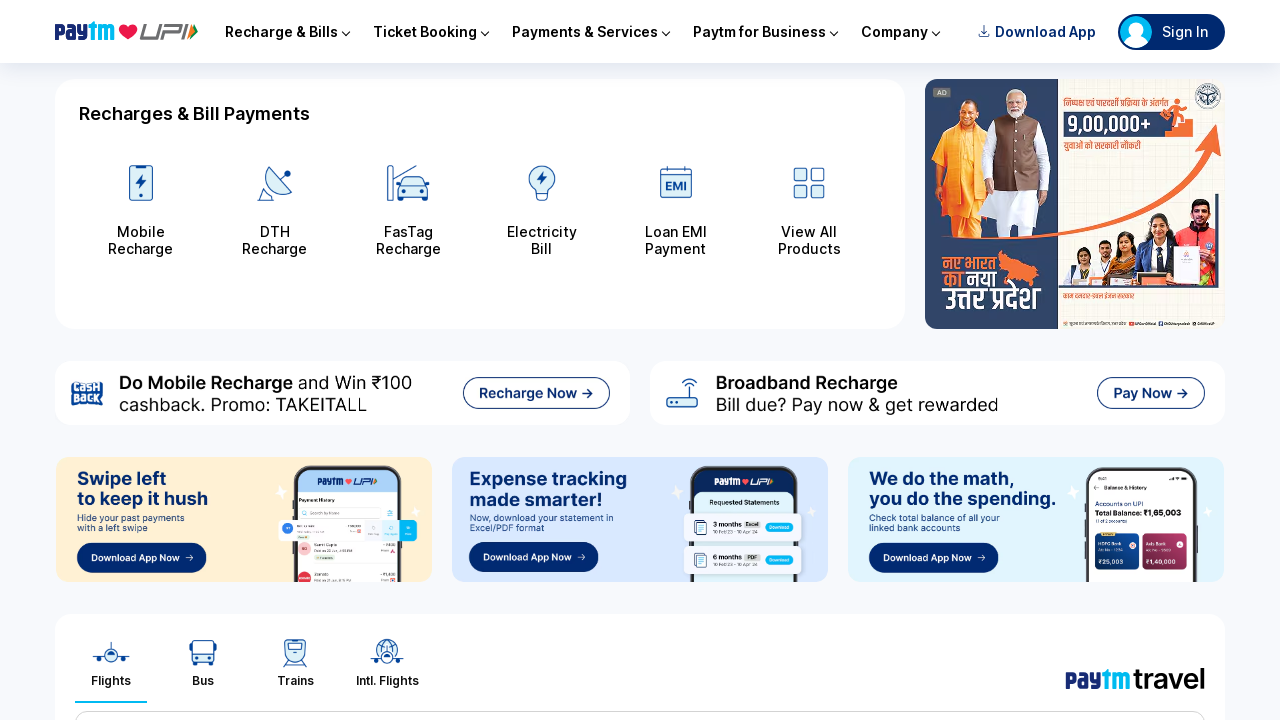

Set viewport size to 1920x1080 to maximize browser window
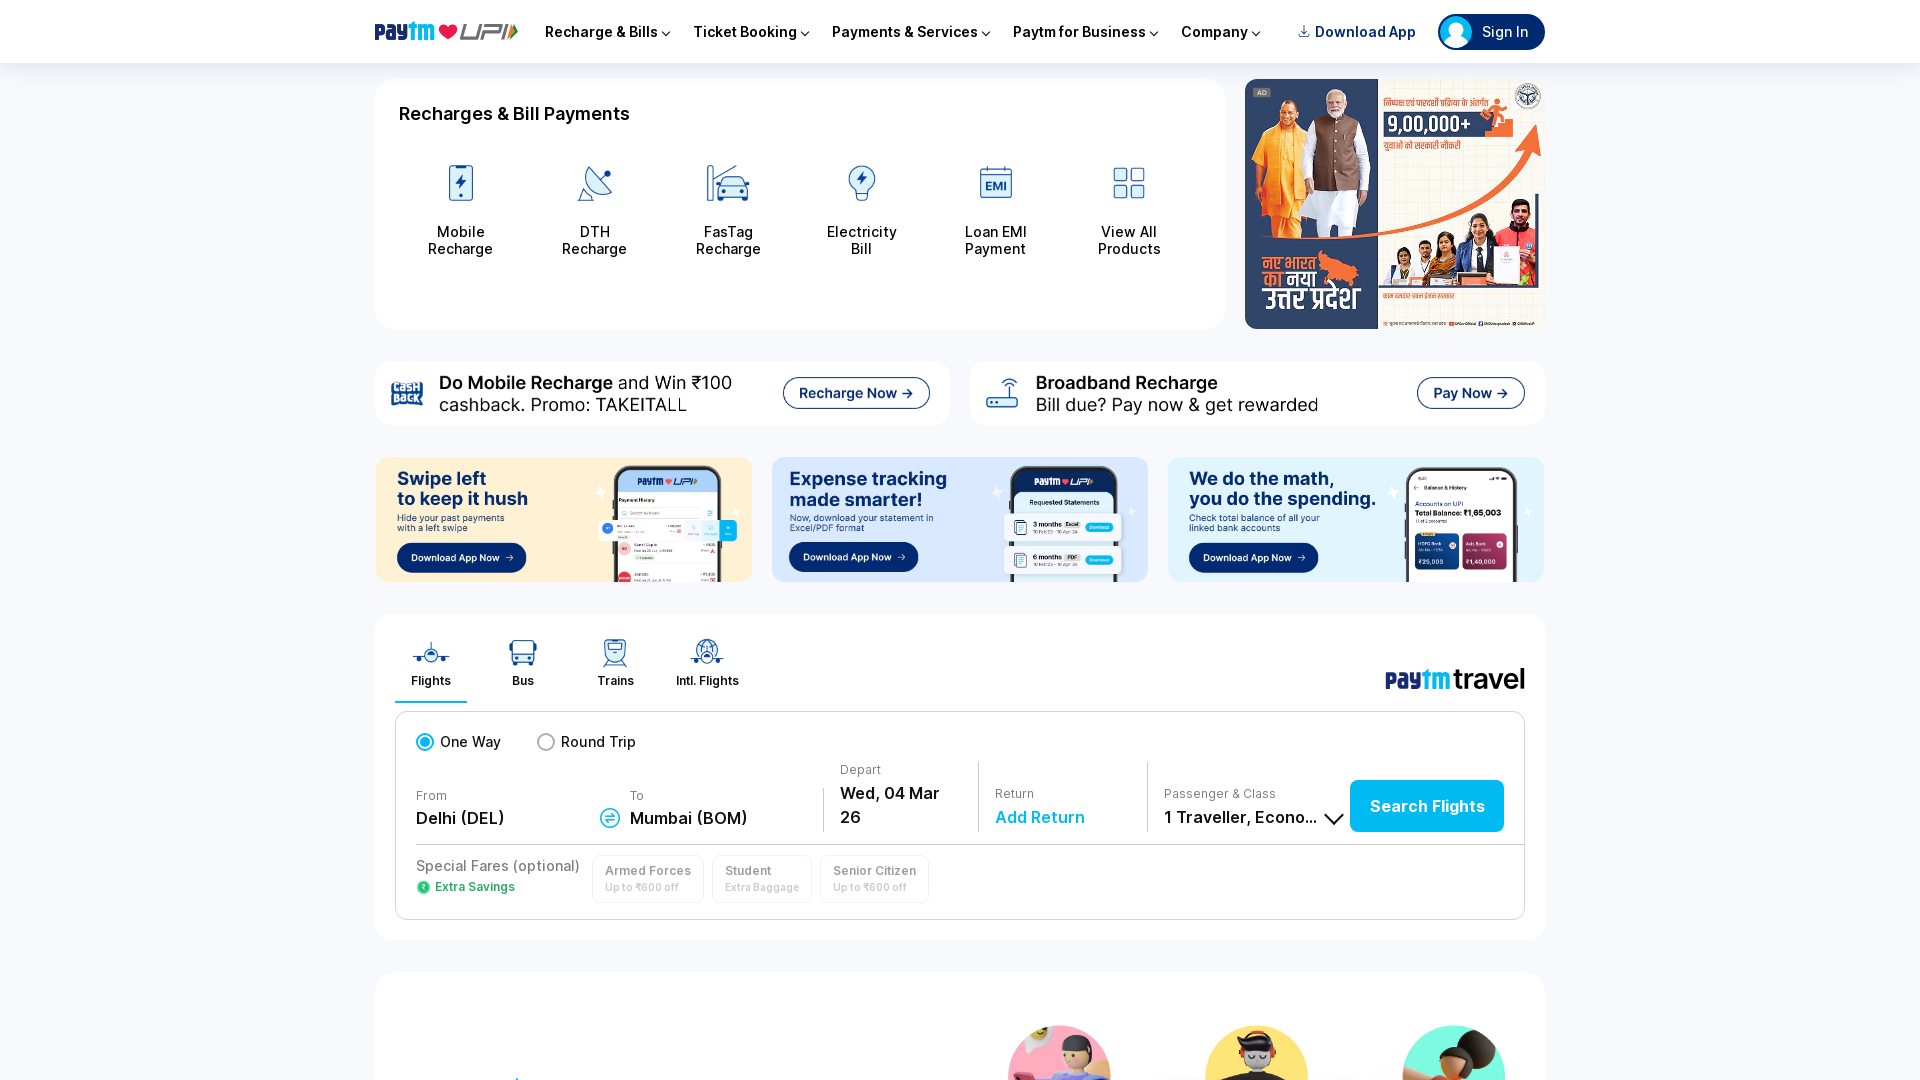

Waited for Paytm homepage to load completely (DOM content loaded)
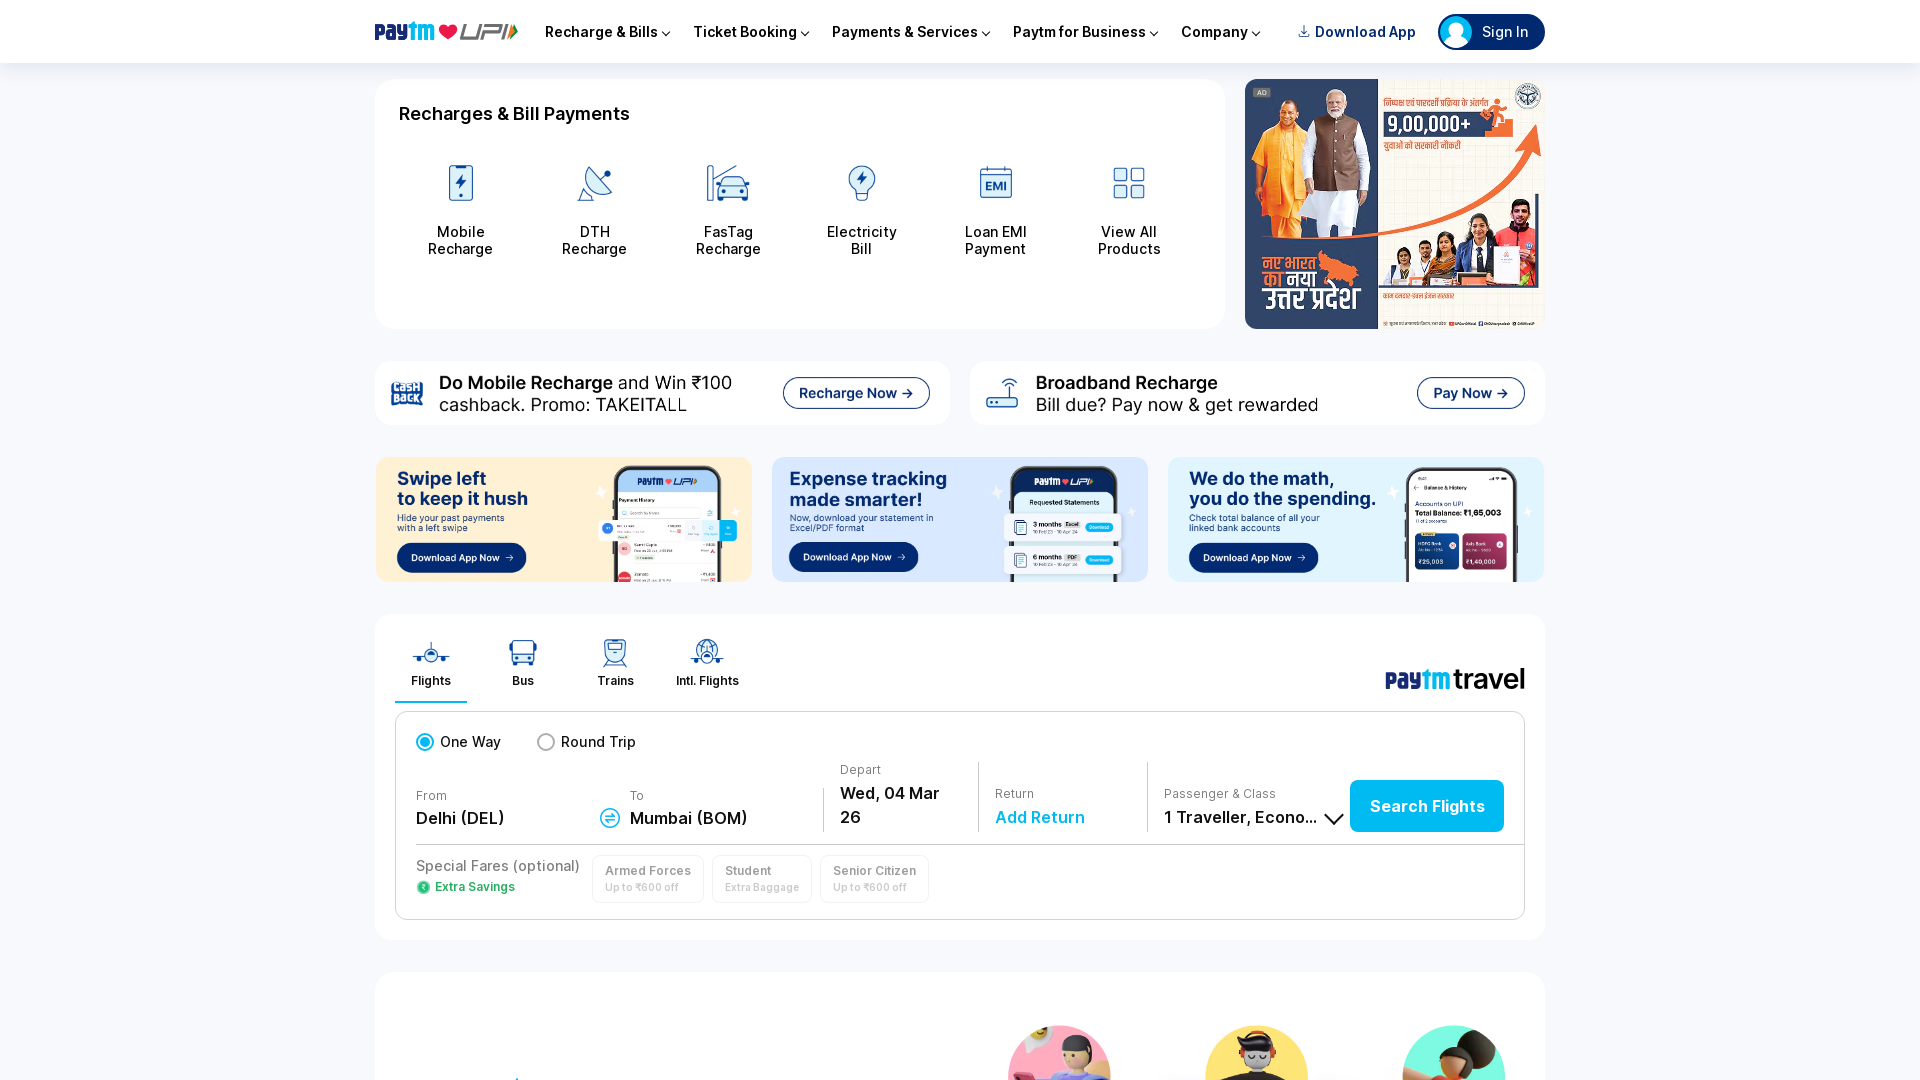

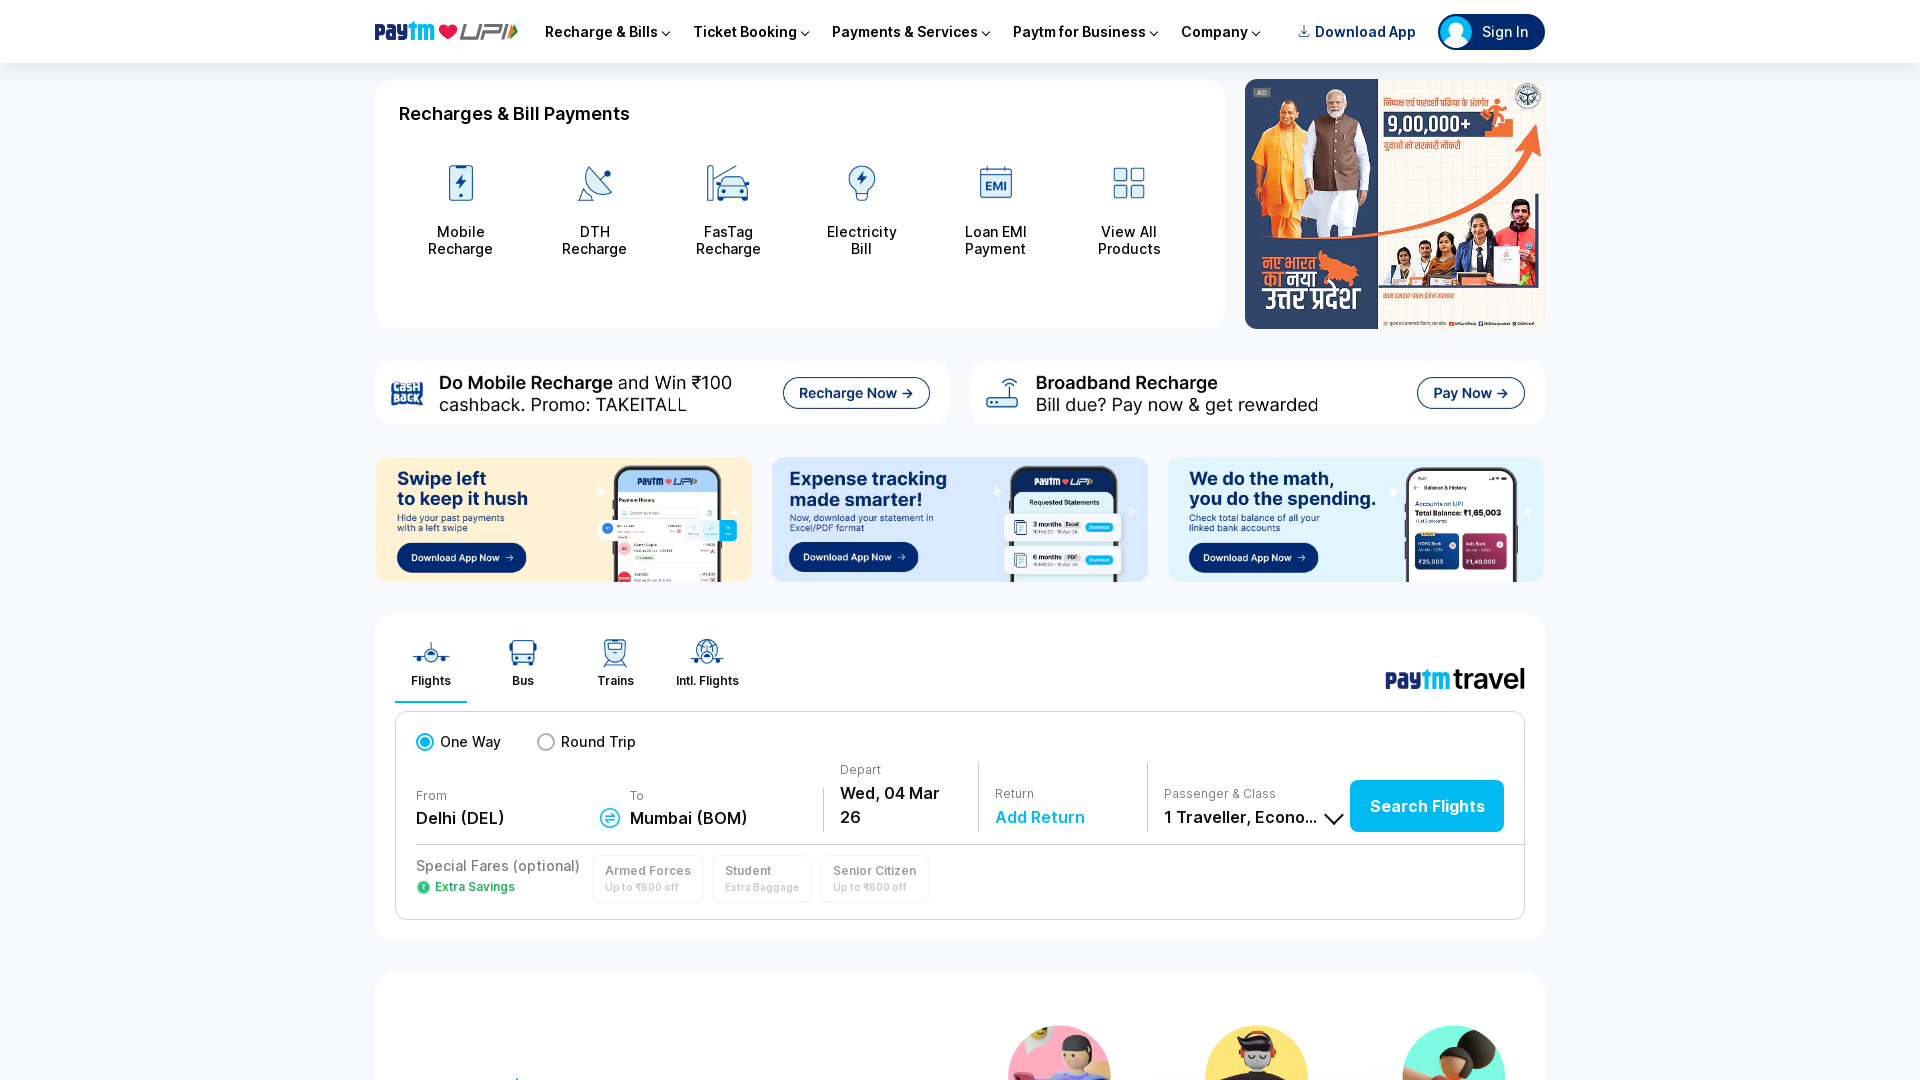